Tests JavaScript confirm alert by clicking the second alert button, dismissing (canceling) the alert, and verifying the cancel result message

Starting URL: https://the-internet.herokuapp.com/javascript_alerts

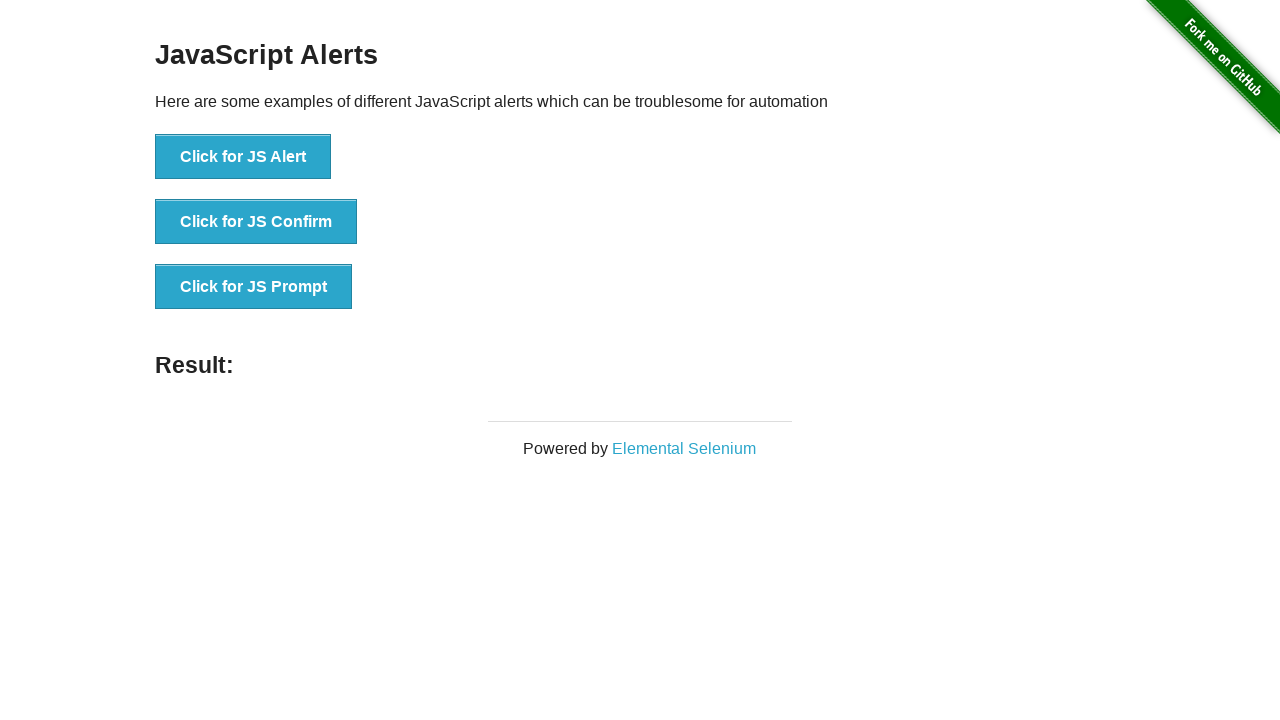

Set up dialog handler to dismiss alerts
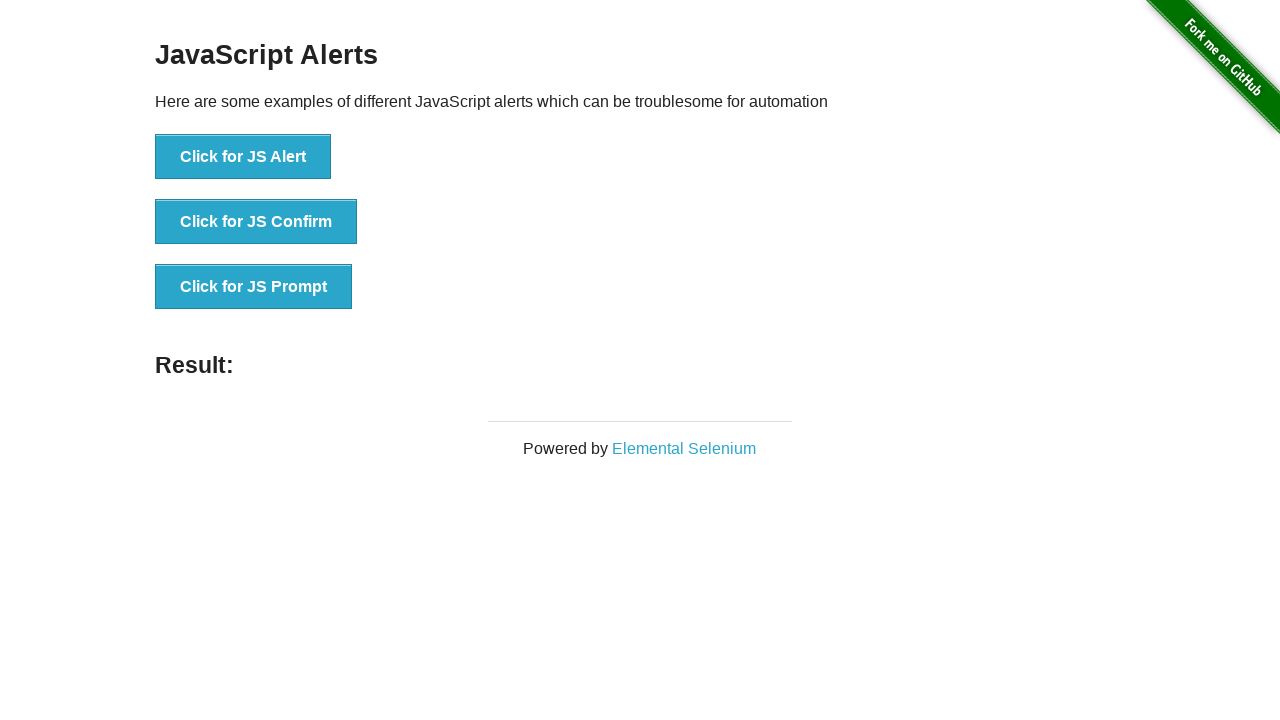

Clicked the JS Confirm button to trigger the alert at (256, 222) on button[onclick='jsConfirm()']
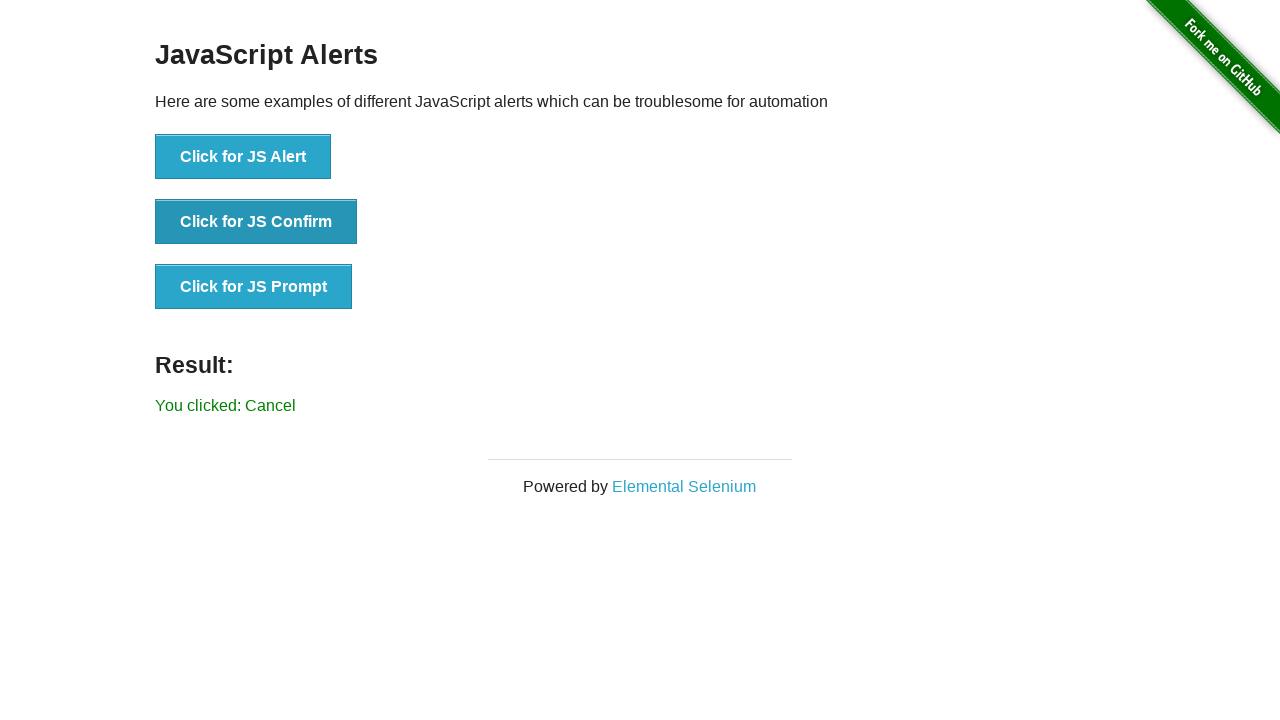

Result message element loaded after dismissing alert
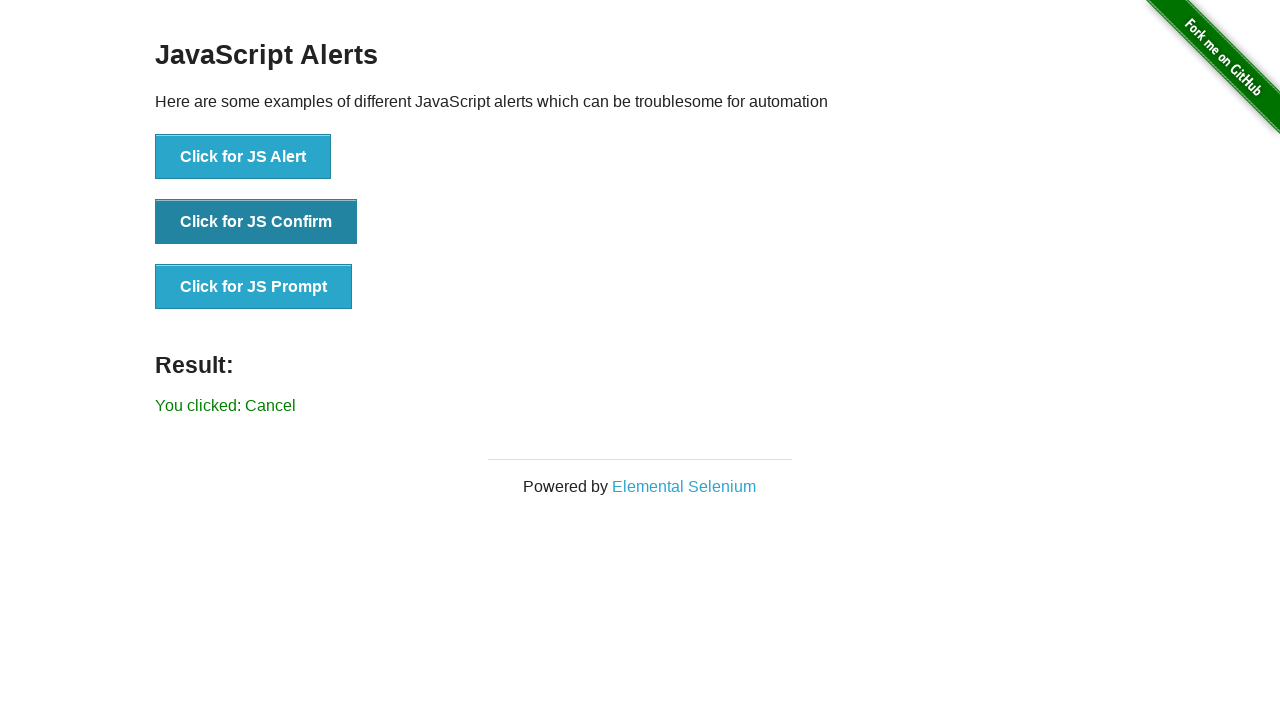

Retrieved result text from page
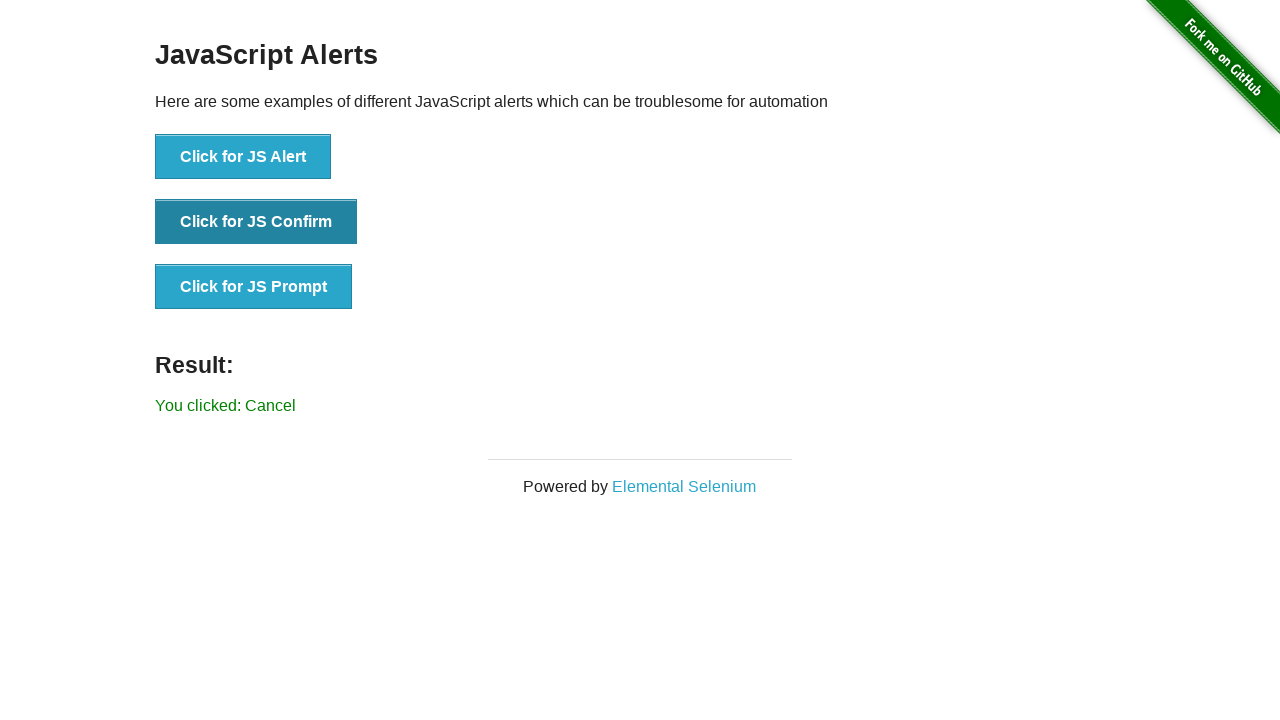

Verified that alert was dismissed with Cancel result message
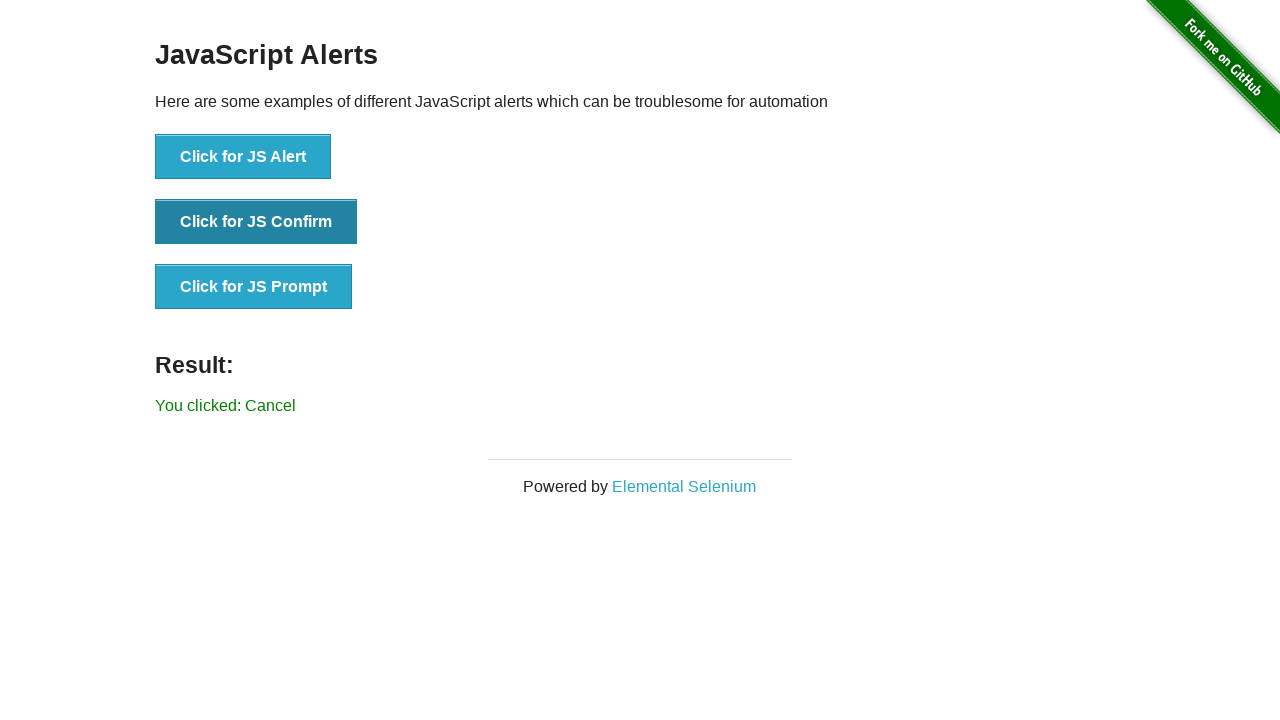

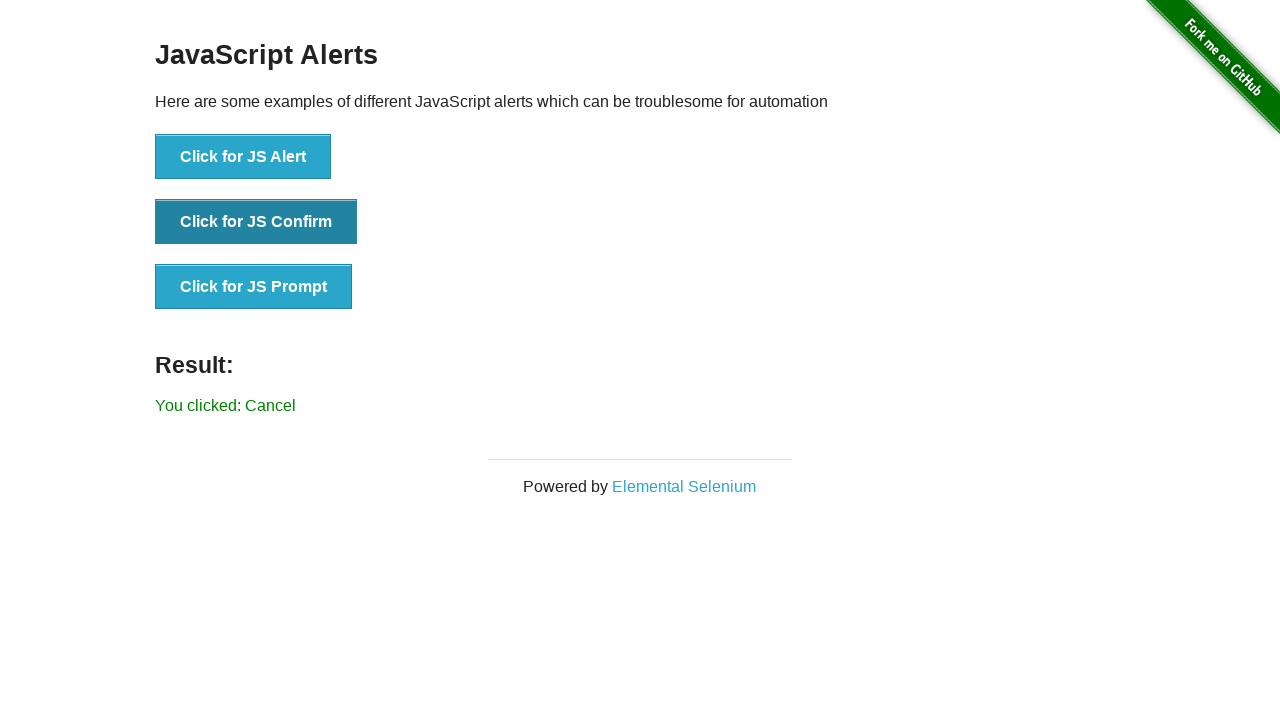